Navigates to ToolsQA website and clicks on the TUTORIALS link to test navigation functionality

Starting URL: http://www.toolsqa.com/

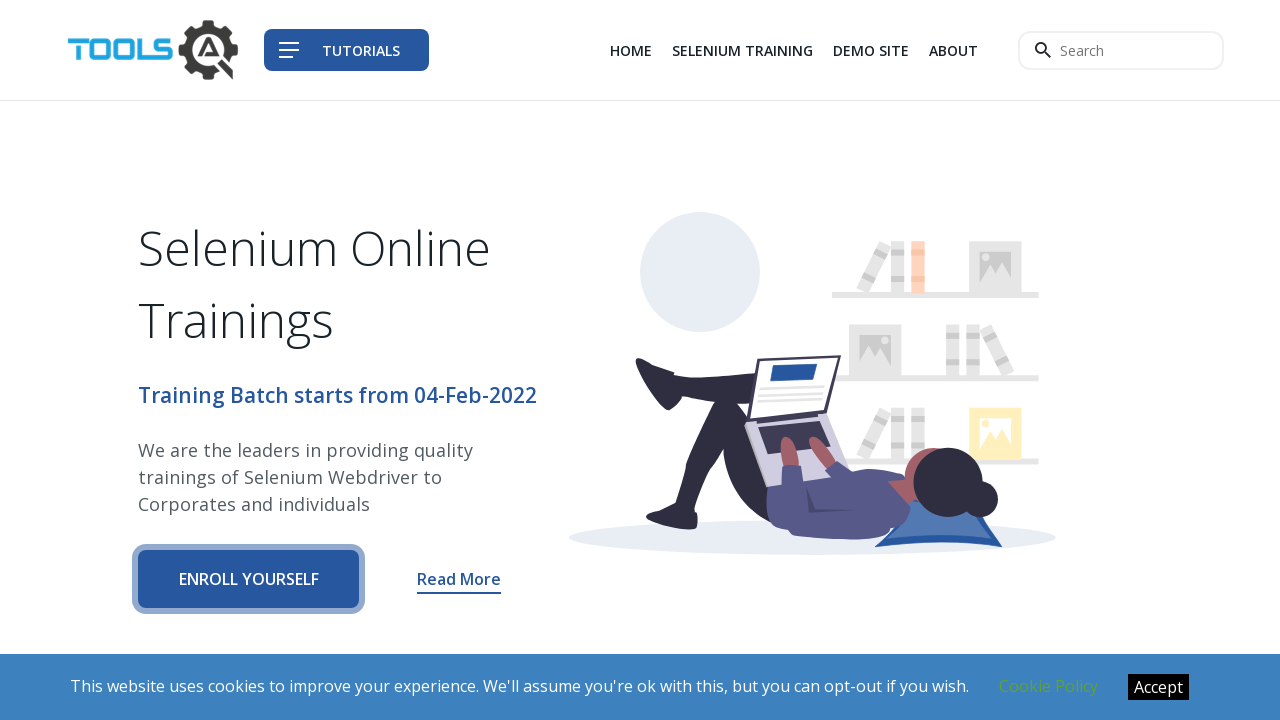

Navigated to ToolsQA website at http://www.toolsqa.com/
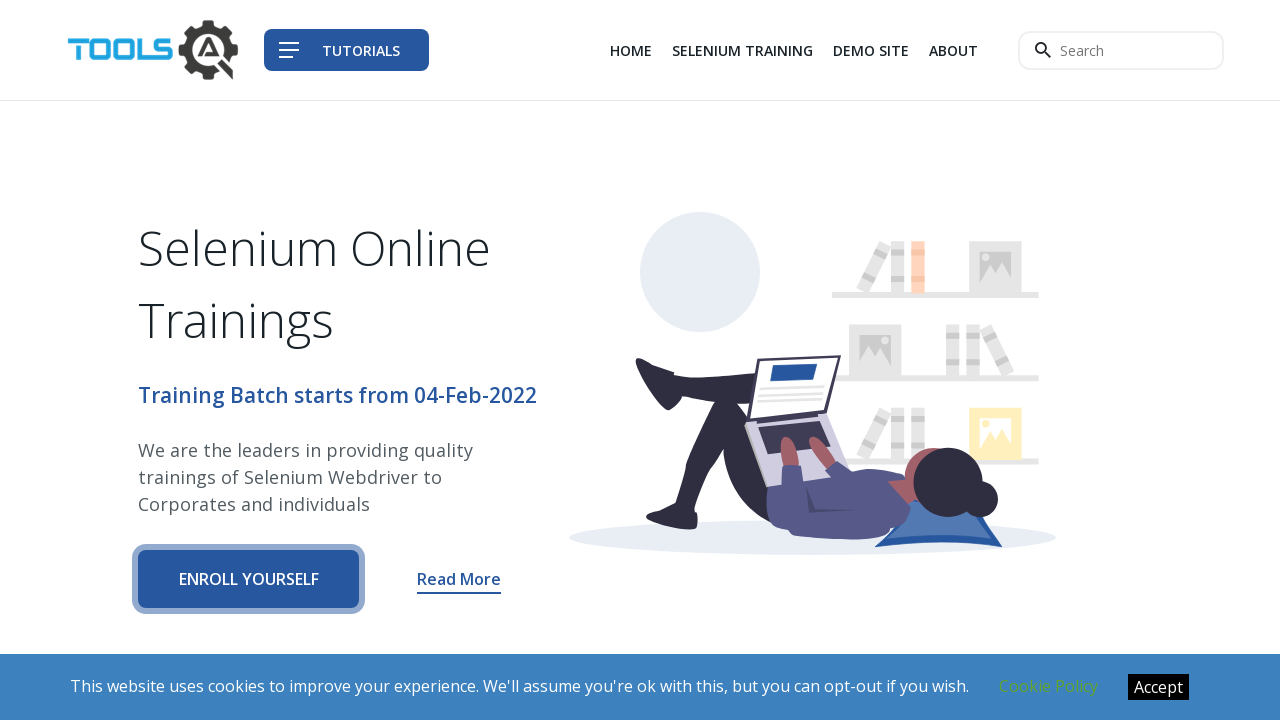

Clicked on the TUTORIALS link to test navigation functionality at (346, 50) on a:has-text('TUTORIALS')
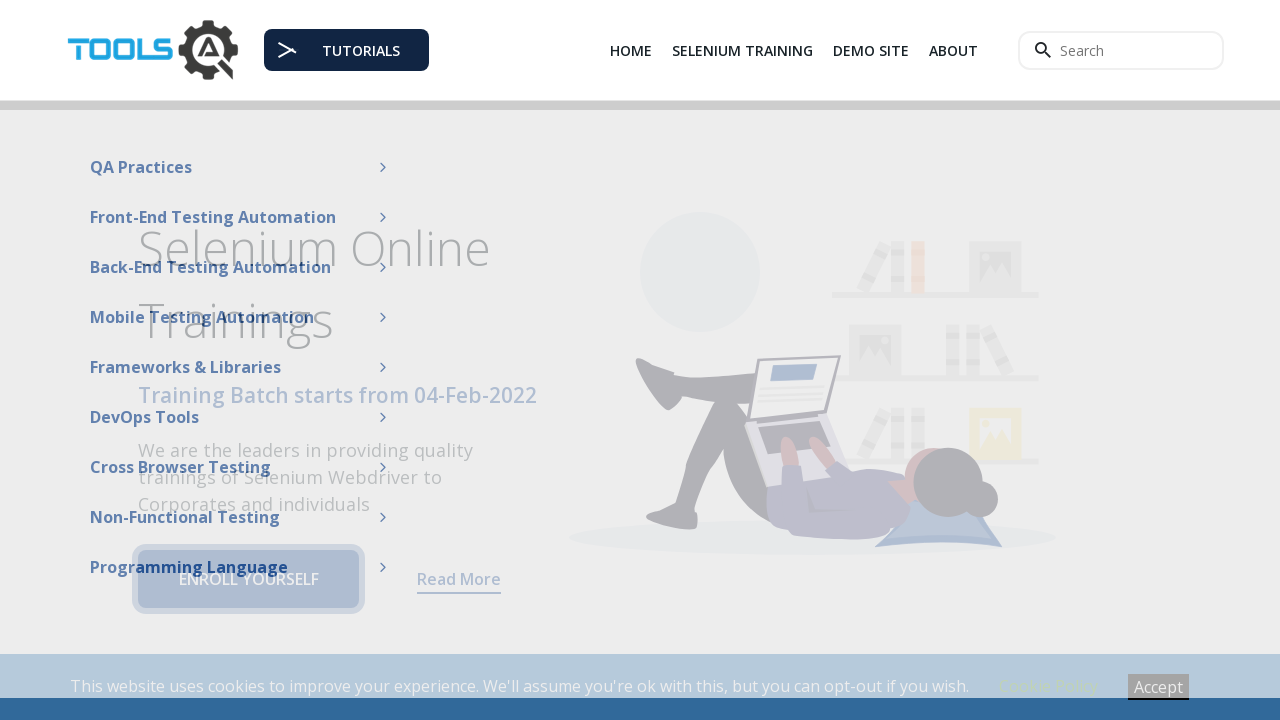

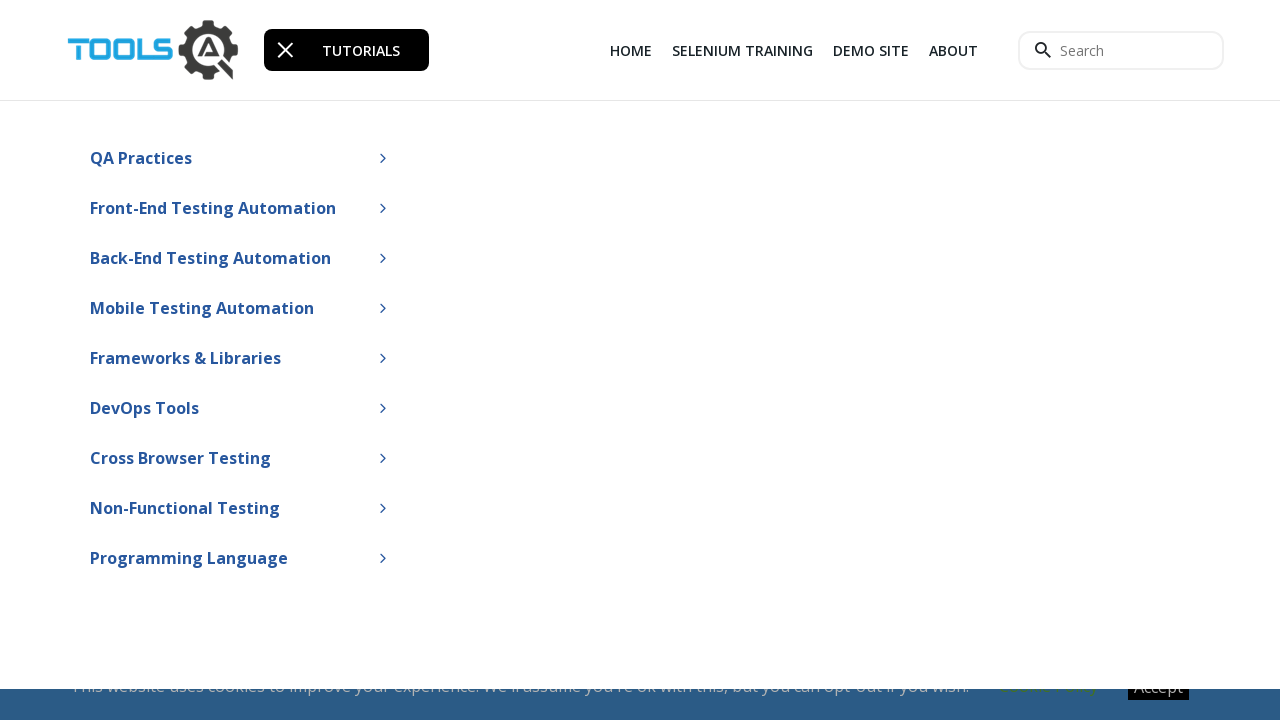